Tests JavaScript prompt dialog by clicking the prompt button, entering text, accepting it, and verifying the entered text in the result

Starting URL: https://the-internet.herokuapp.com/javascript_alerts

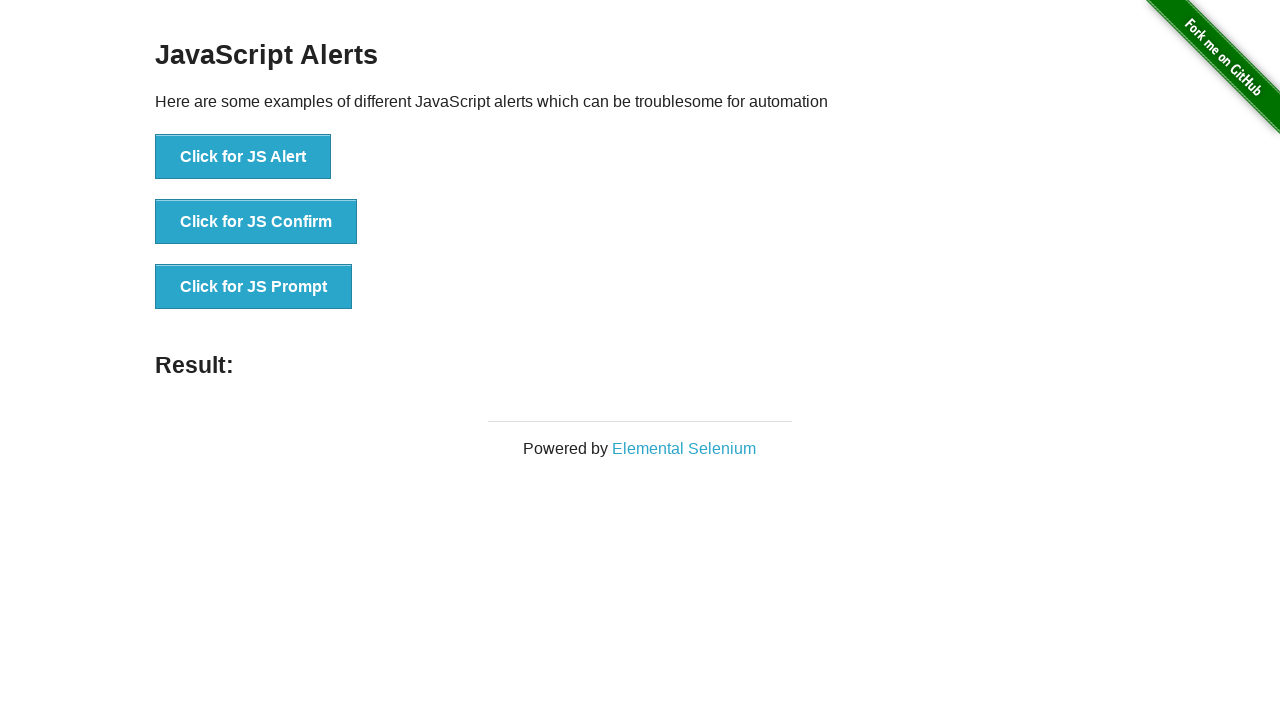

Set up dialog handler to accept prompt with 'Hello World'
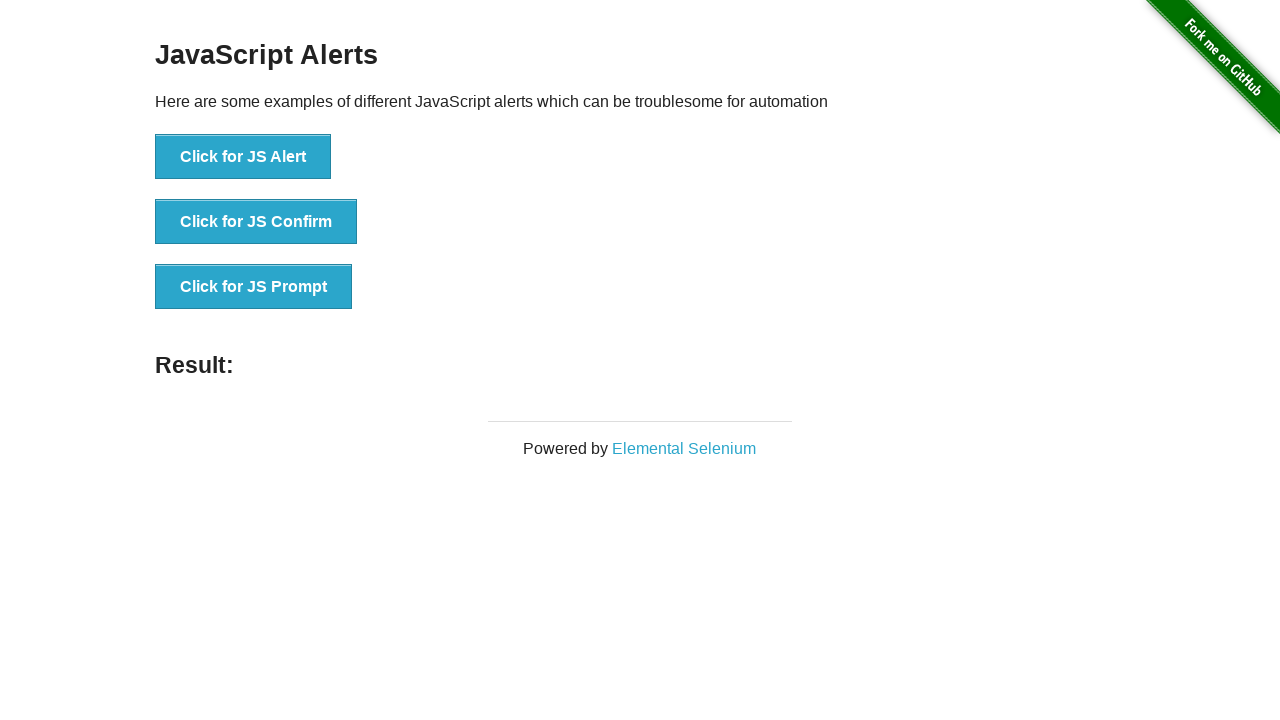

Clicked the 'Click for JS Prompt' button at (254, 287) on button:has-text('Click for JS Prompt')
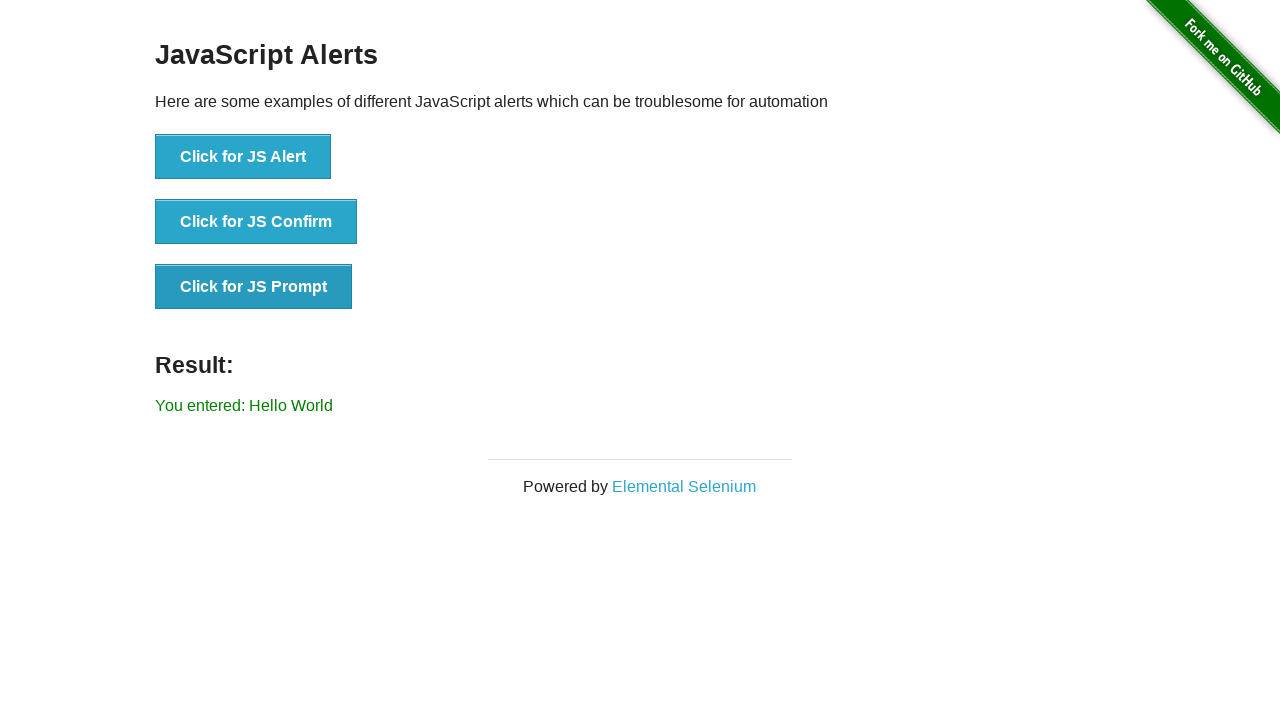

Result element appeared after prompt dialog was accepted
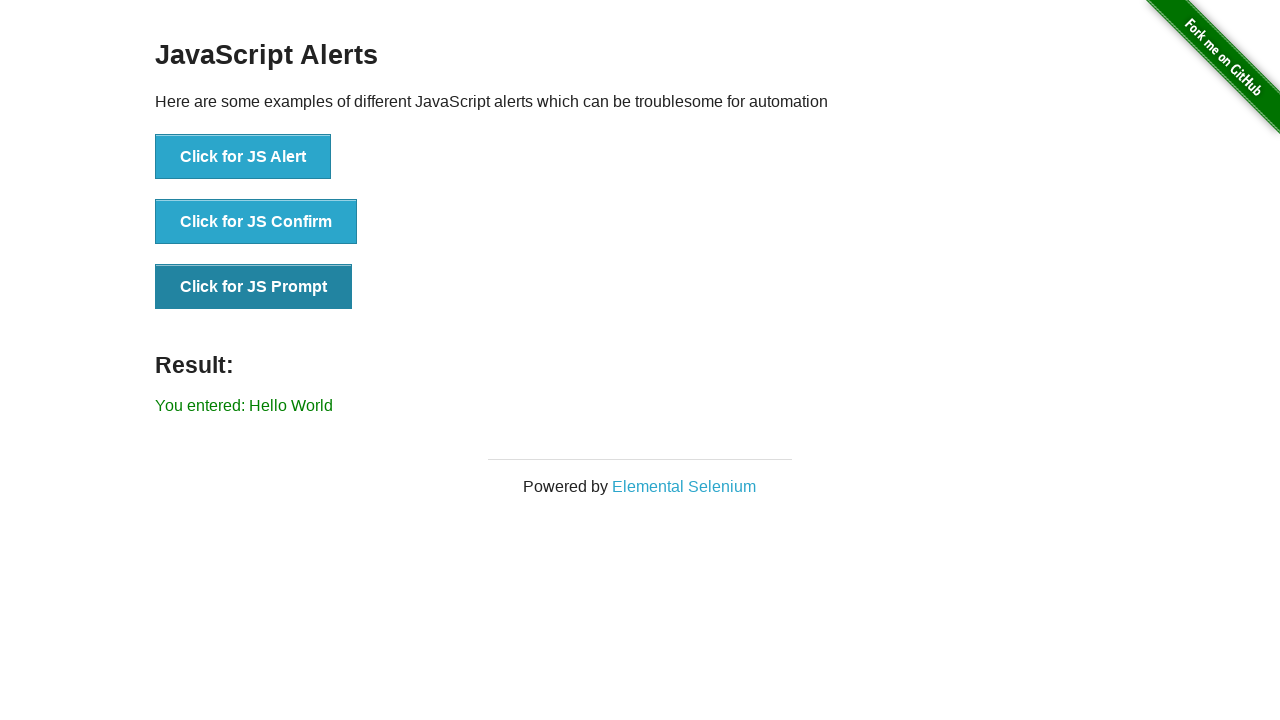

Retrieved result text from the page
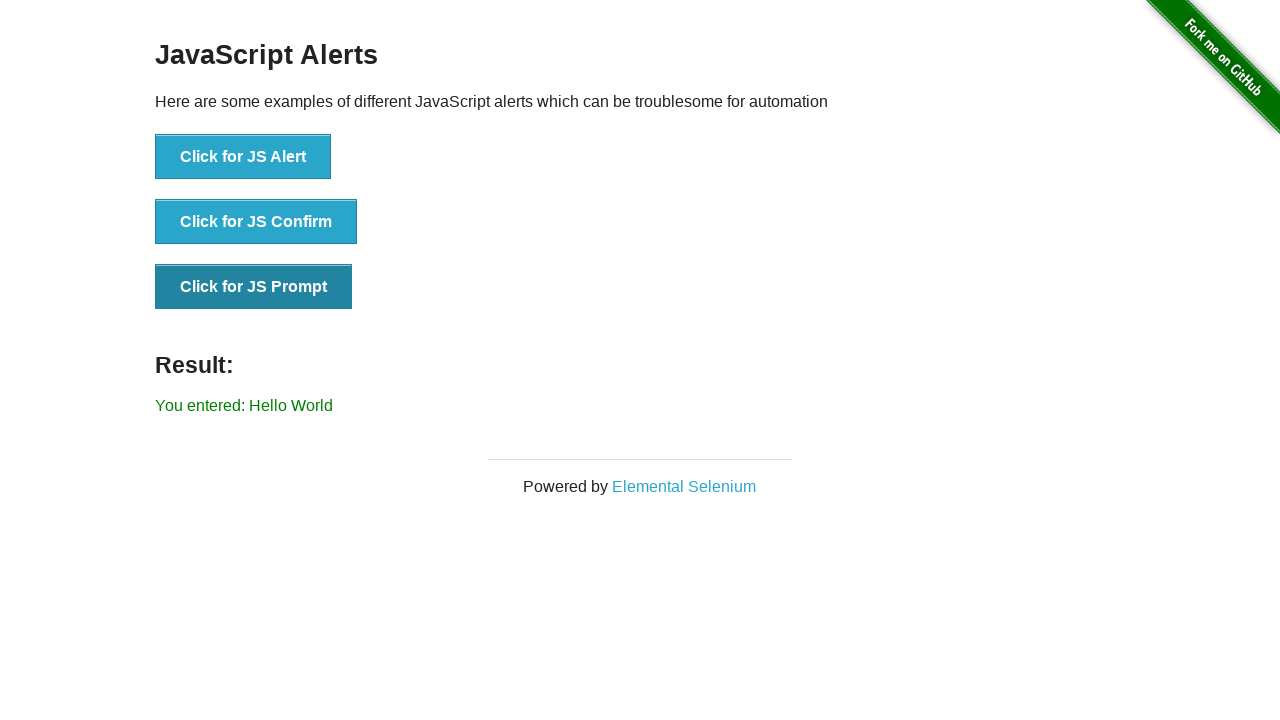

Verified result text matches expected 'You entered: Hello World'
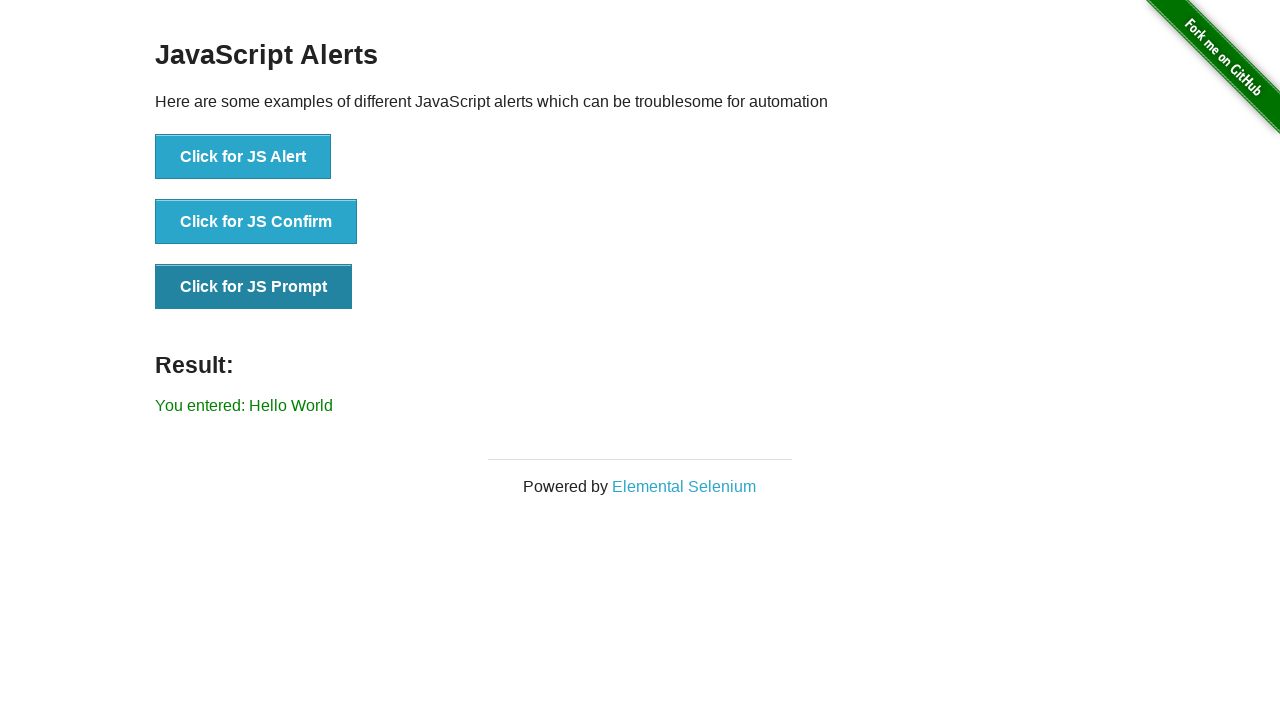

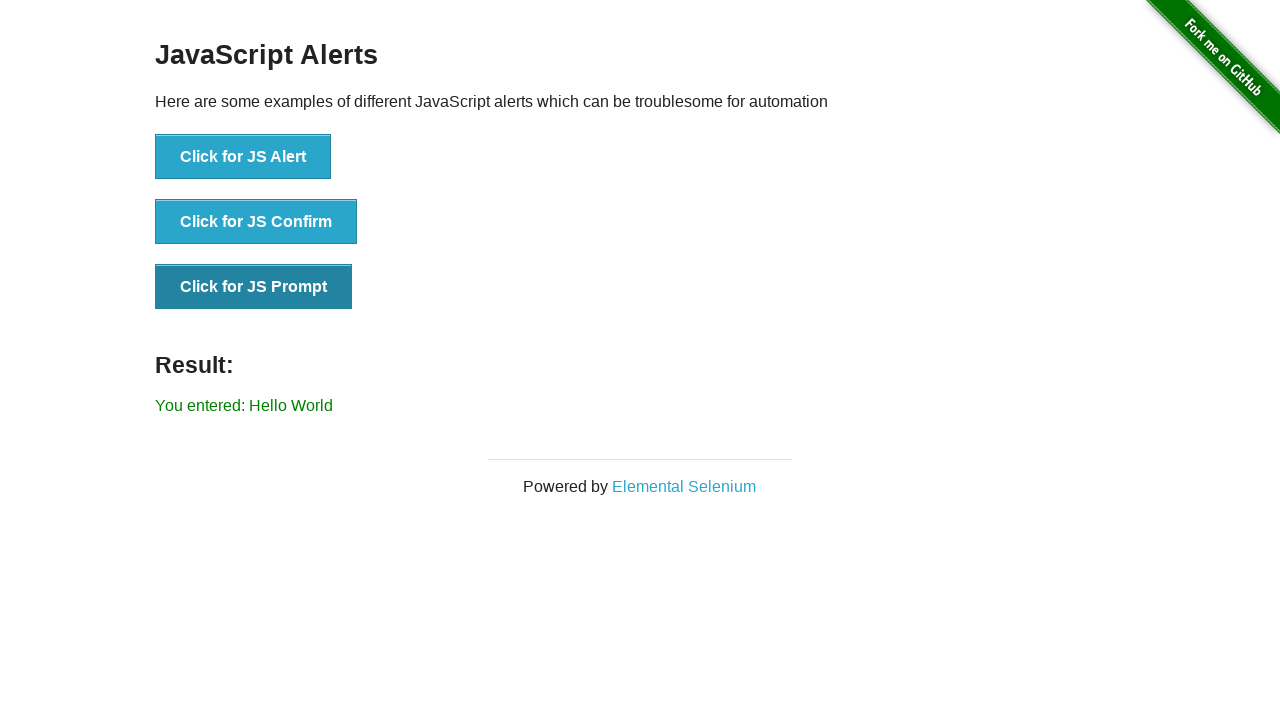